Tests element scoping by finding links within nested DOM elements (footer section, then a specific column), and opens each link from the first column in a new tab using keyboard shortcut.

Starting URL: https://rahulshettyacademy.com/AutomationPractice/

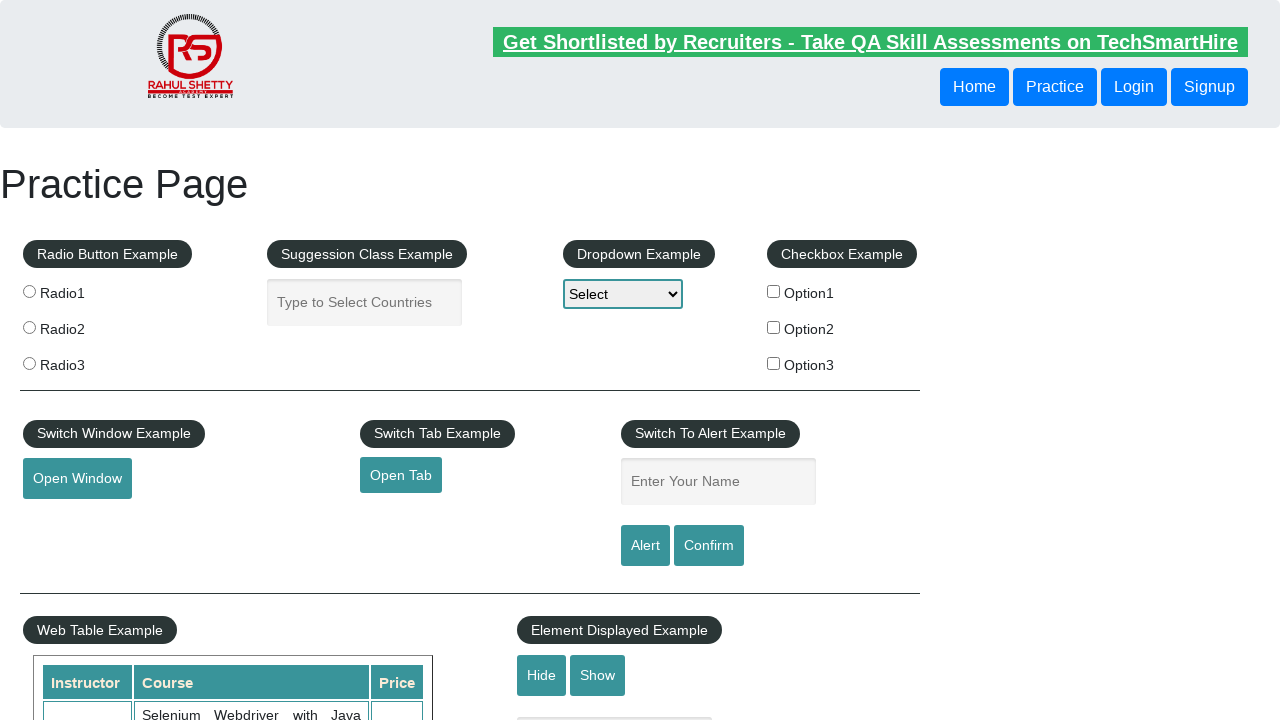

Waited for page to load (domcontentloaded)
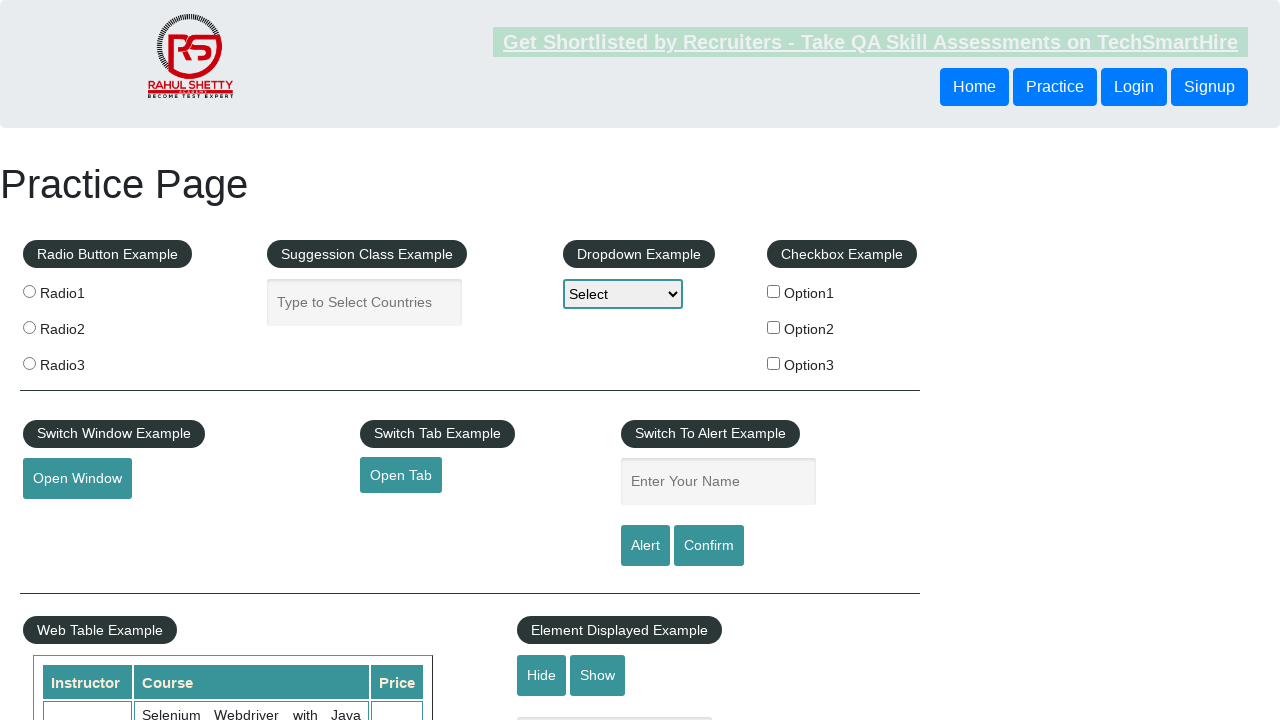

Located footer element with ID 'gf-BIG'
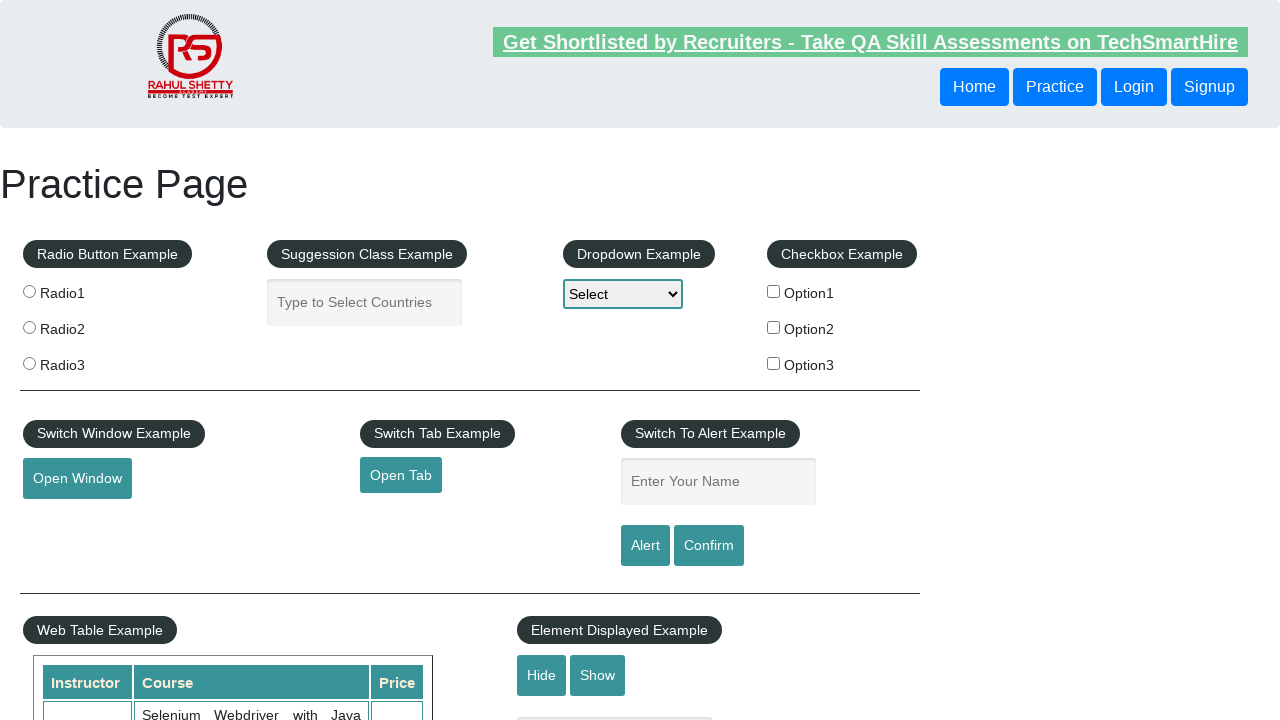

Located first column in footer table
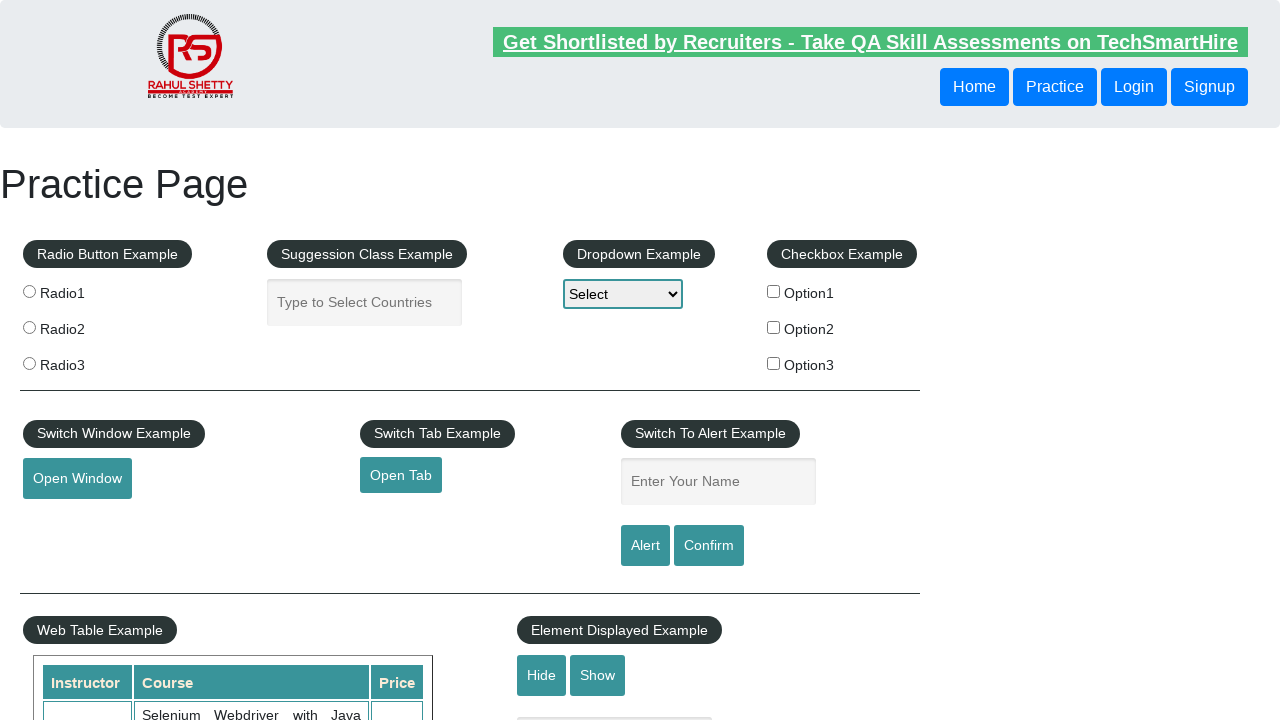

Found 5 links in the first column
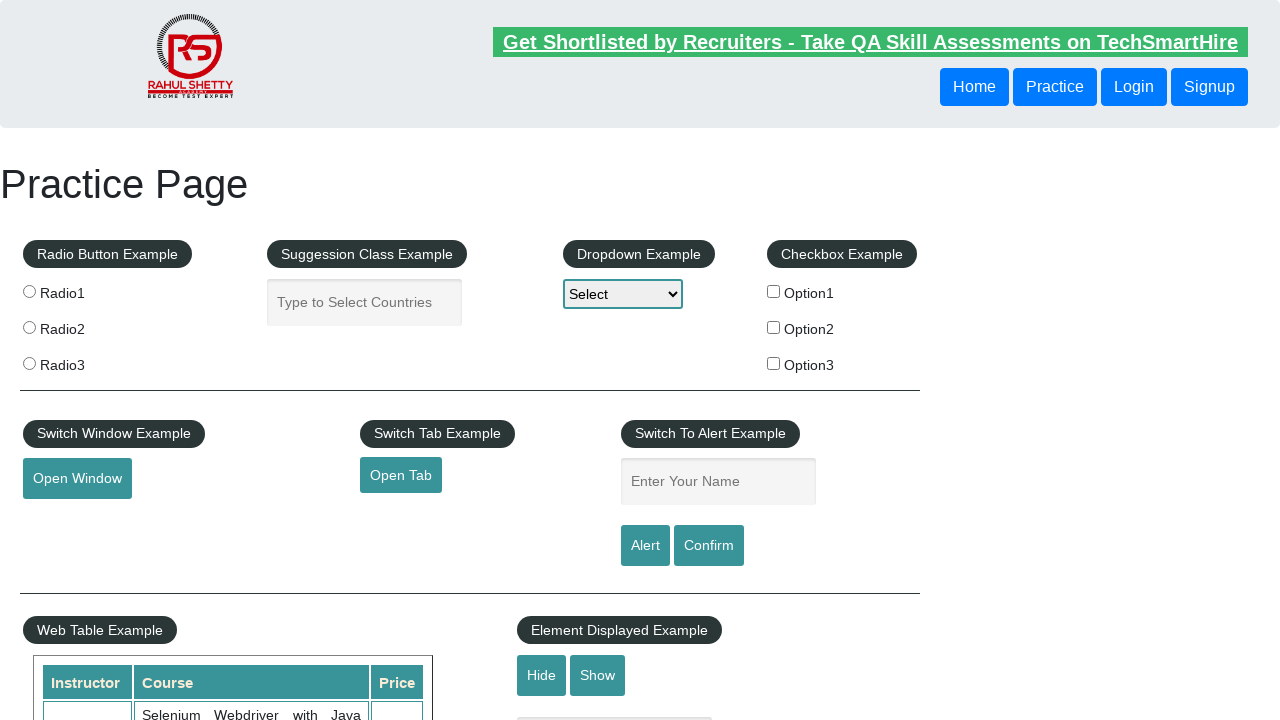

Scrolled link 1 into view
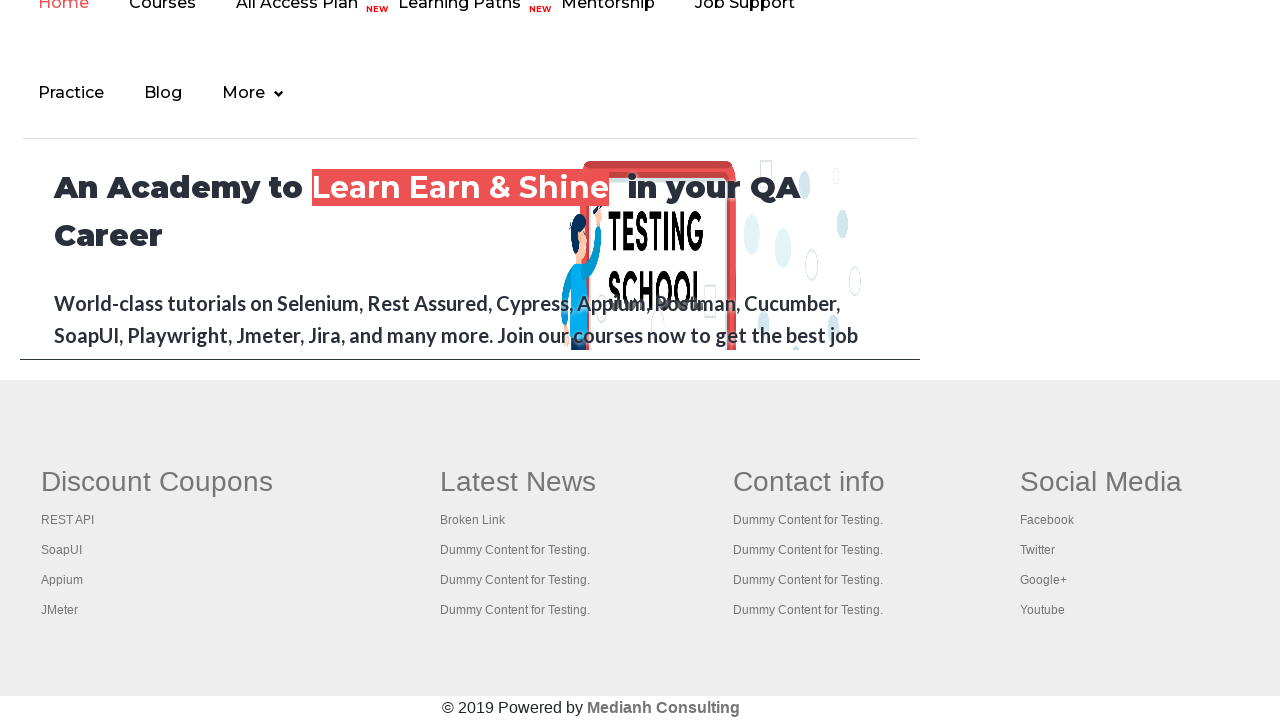

Opened link 1 in new tab using Ctrl+Enter on #gf-BIG >> xpath=//table//tr/td[1]/ul >> a >> nth=0
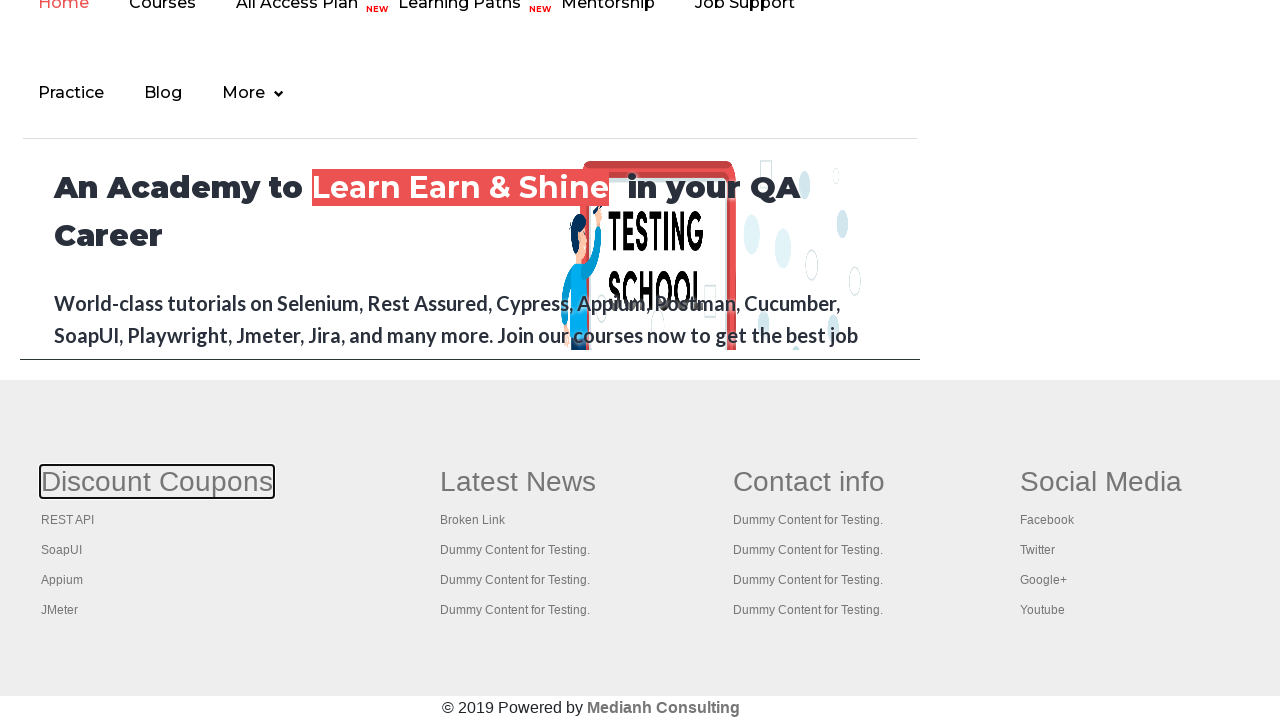

Scrolled link 2 into view
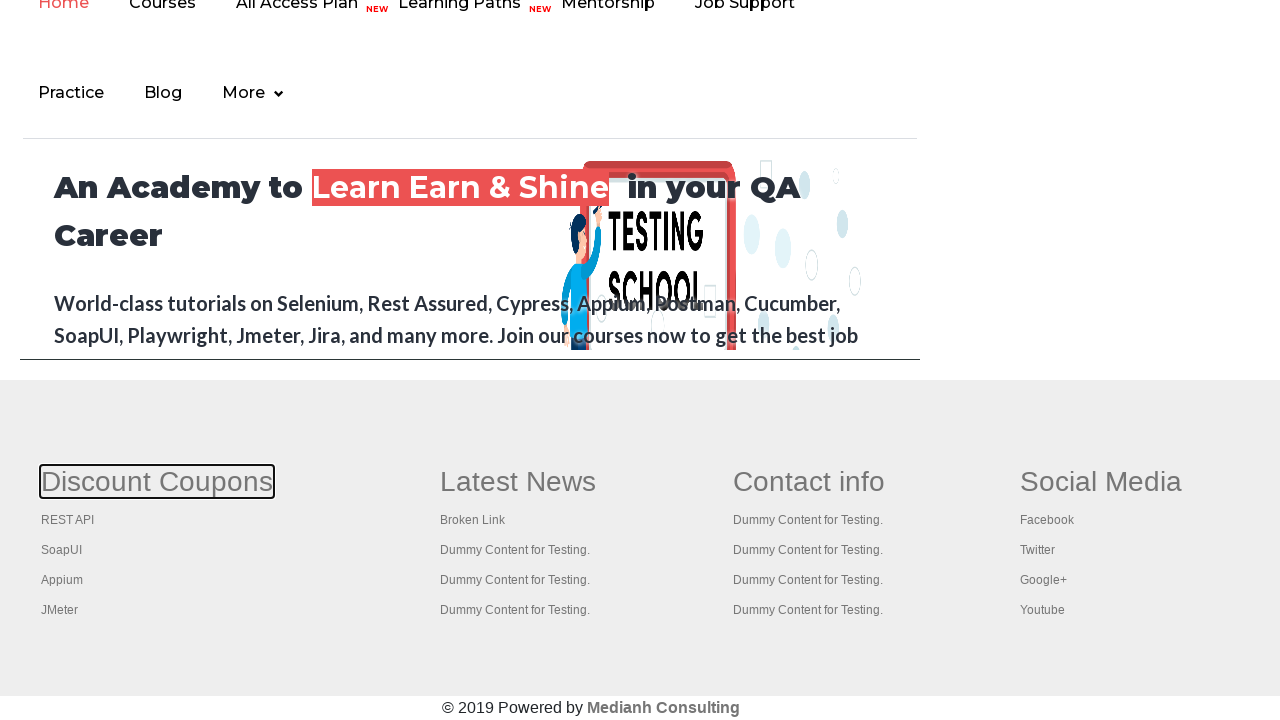

Opened link 2 in new tab using Ctrl+Enter on #gf-BIG >> xpath=//table//tr/td[1]/ul >> a >> nth=1
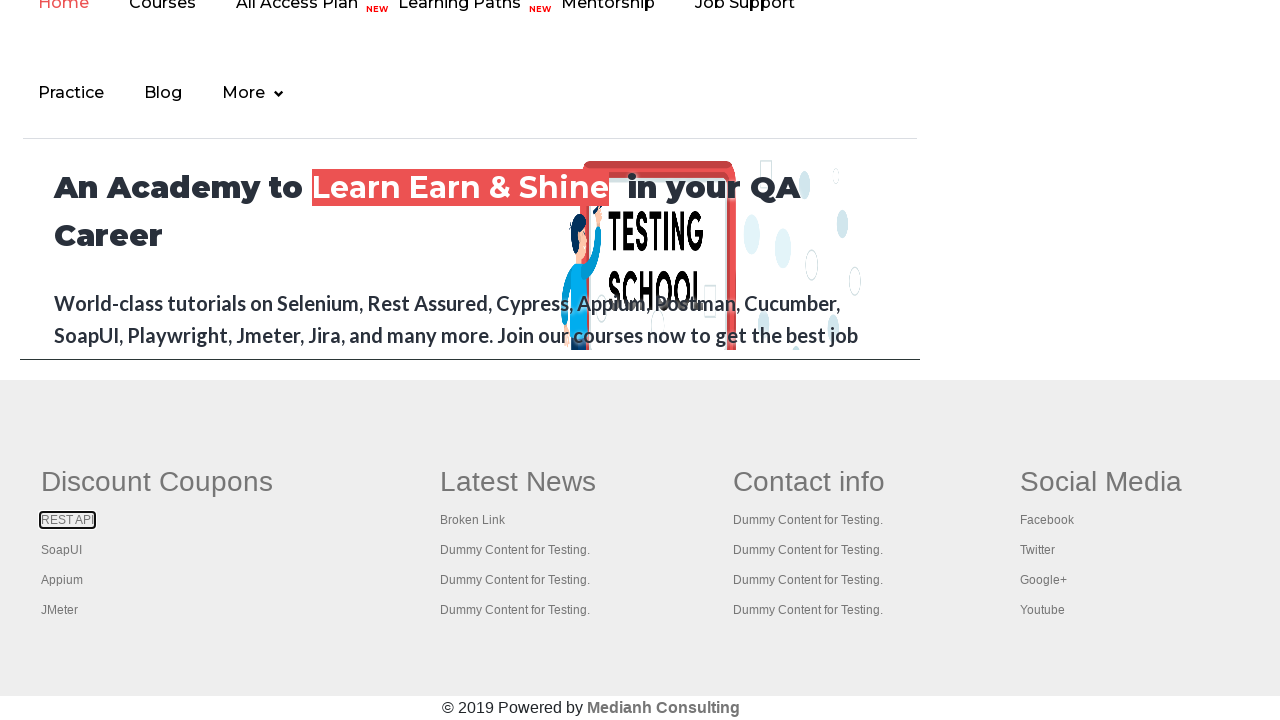

Scrolled link 3 into view
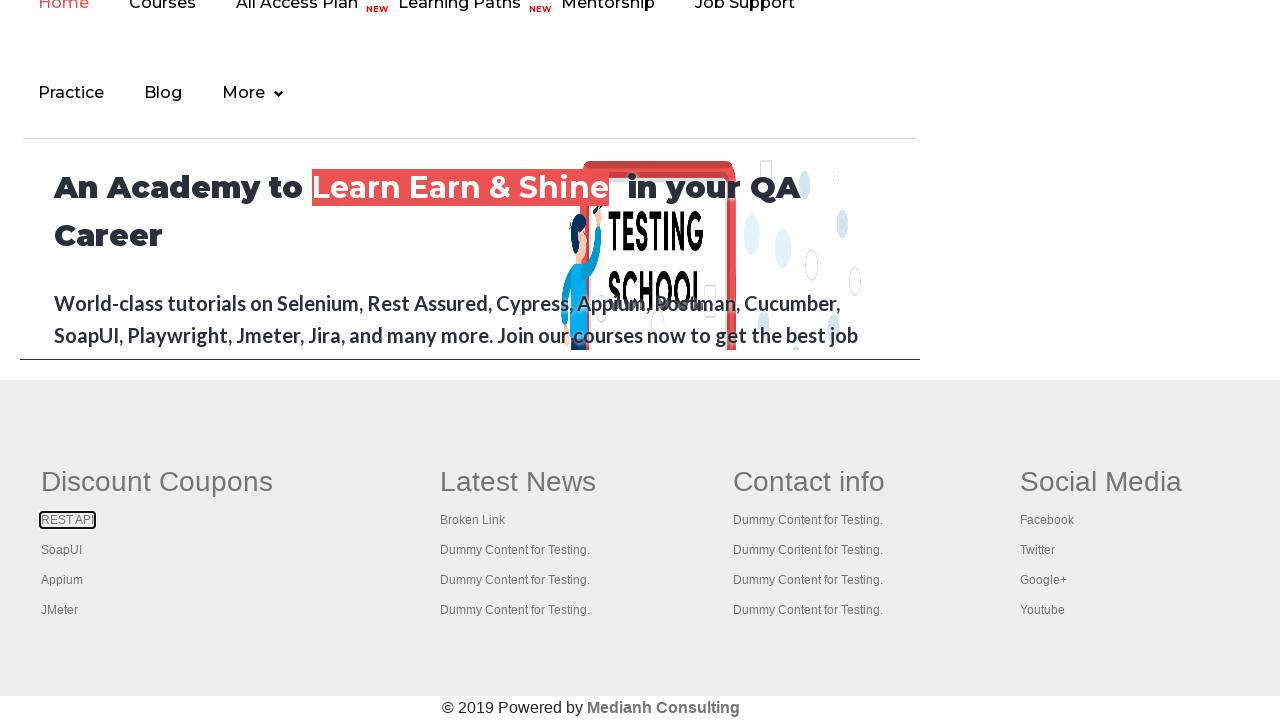

Opened link 3 in new tab using Ctrl+Enter on #gf-BIG >> xpath=//table//tr/td[1]/ul >> a >> nth=2
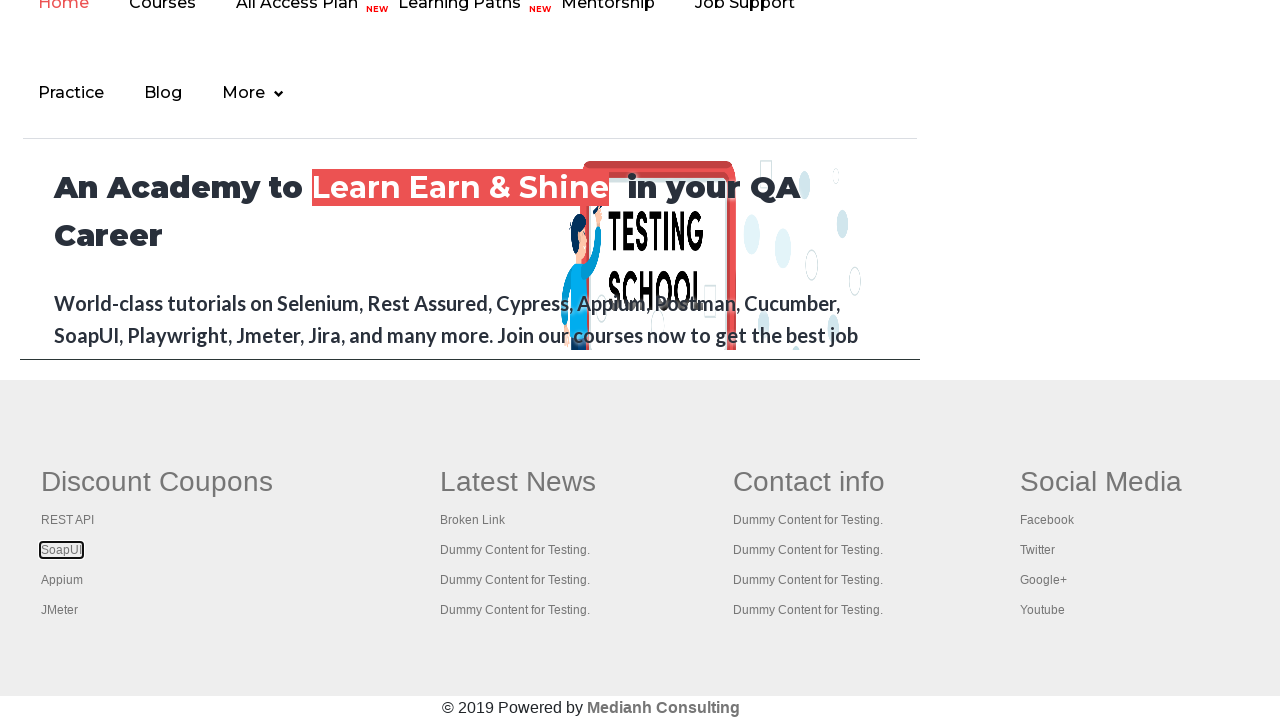

Scrolled link 4 into view
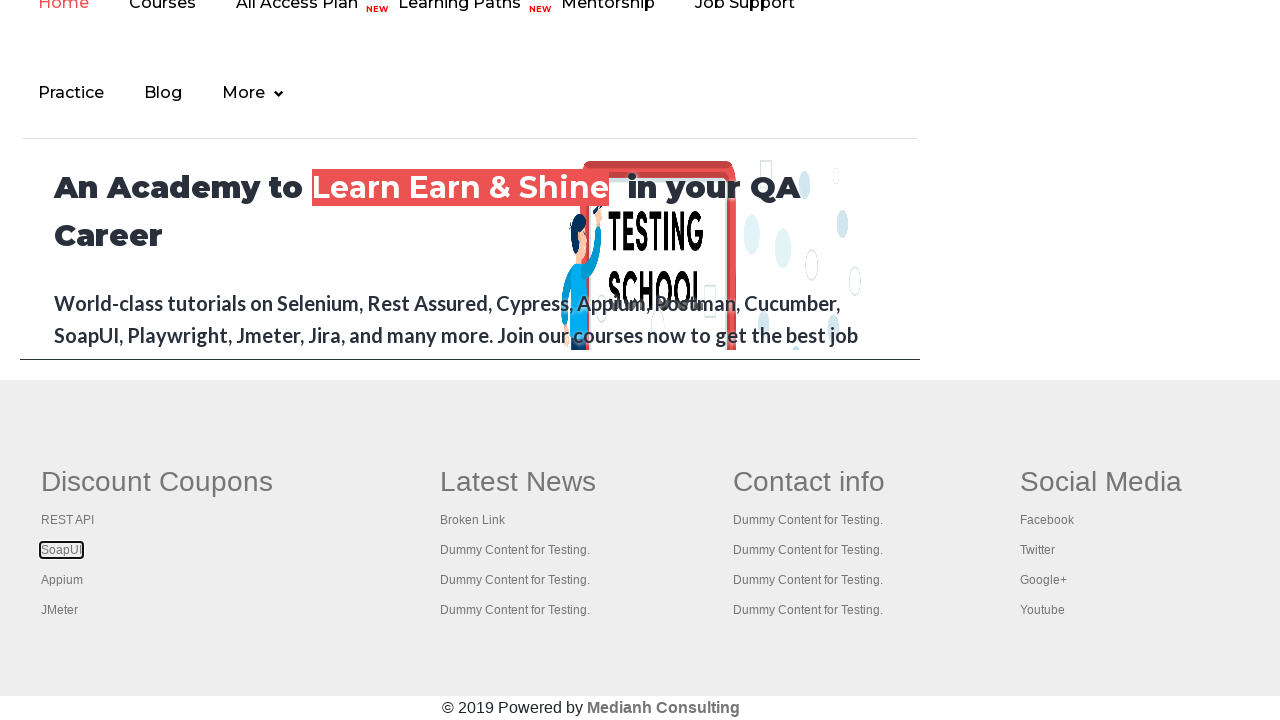

Opened link 4 in new tab using Ctrl+Enter on #gf-BIG >> xpath=//table//tr/td[1]/ul >> a >> nth=3
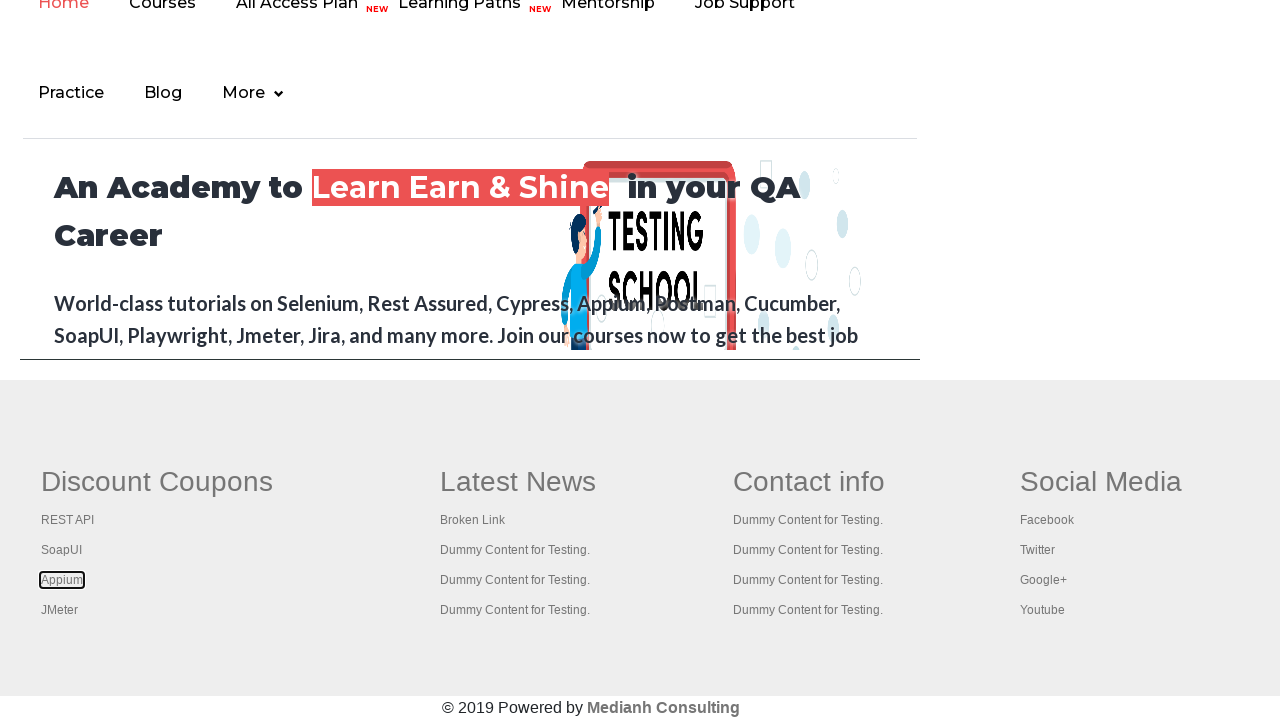

Scrolled link 5 into view
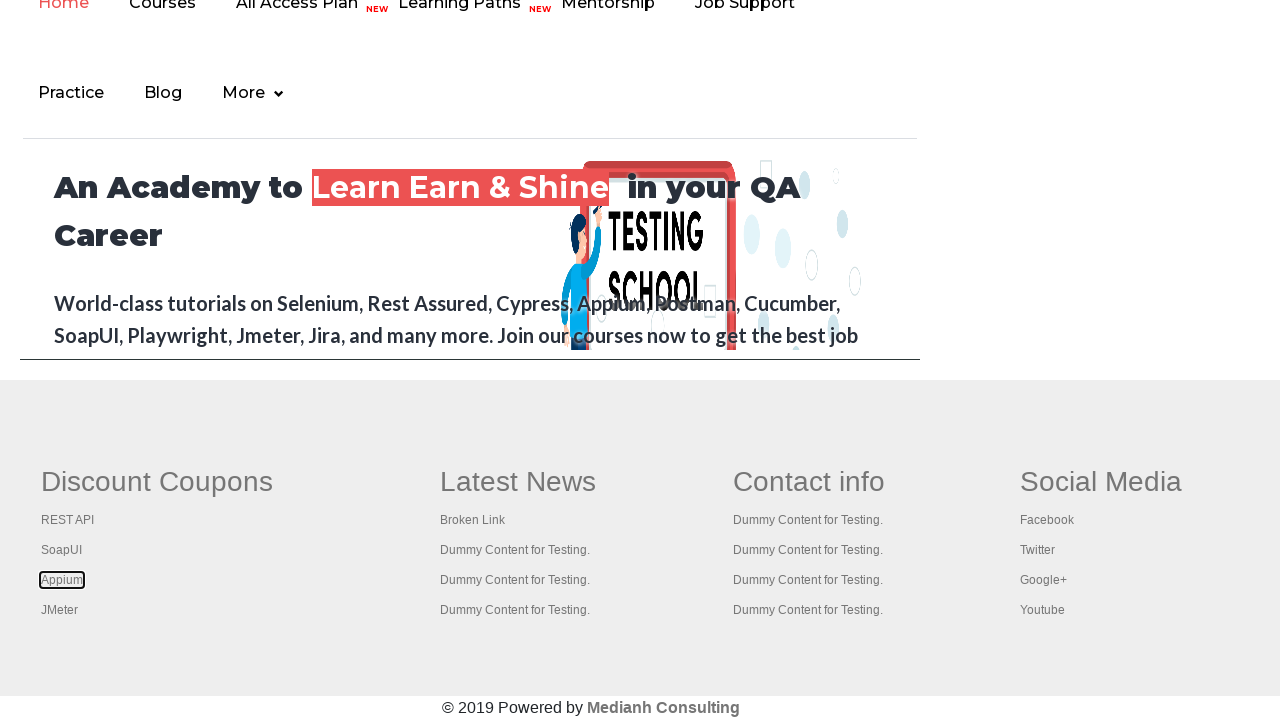

Opened link 5 in new tab using Ctrl+Enter on #gf-BIG >> xpath=//table//tr/td[1]/ul >> a >> nth=4
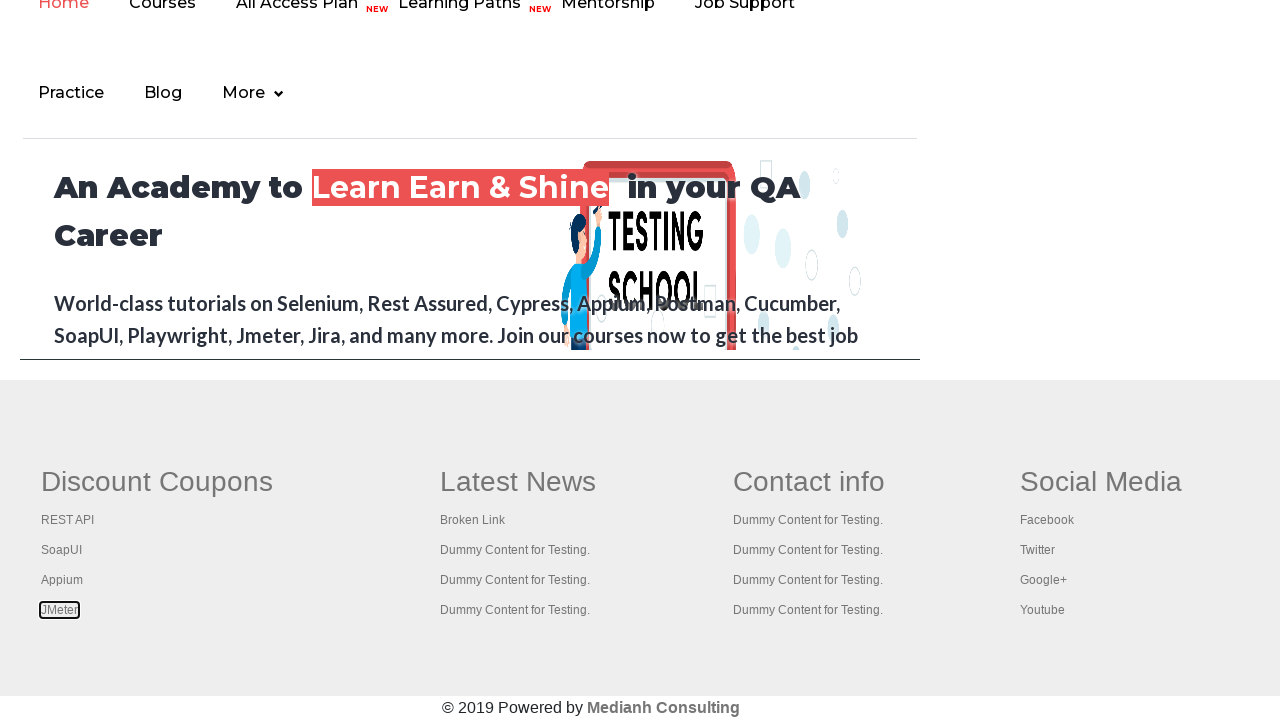

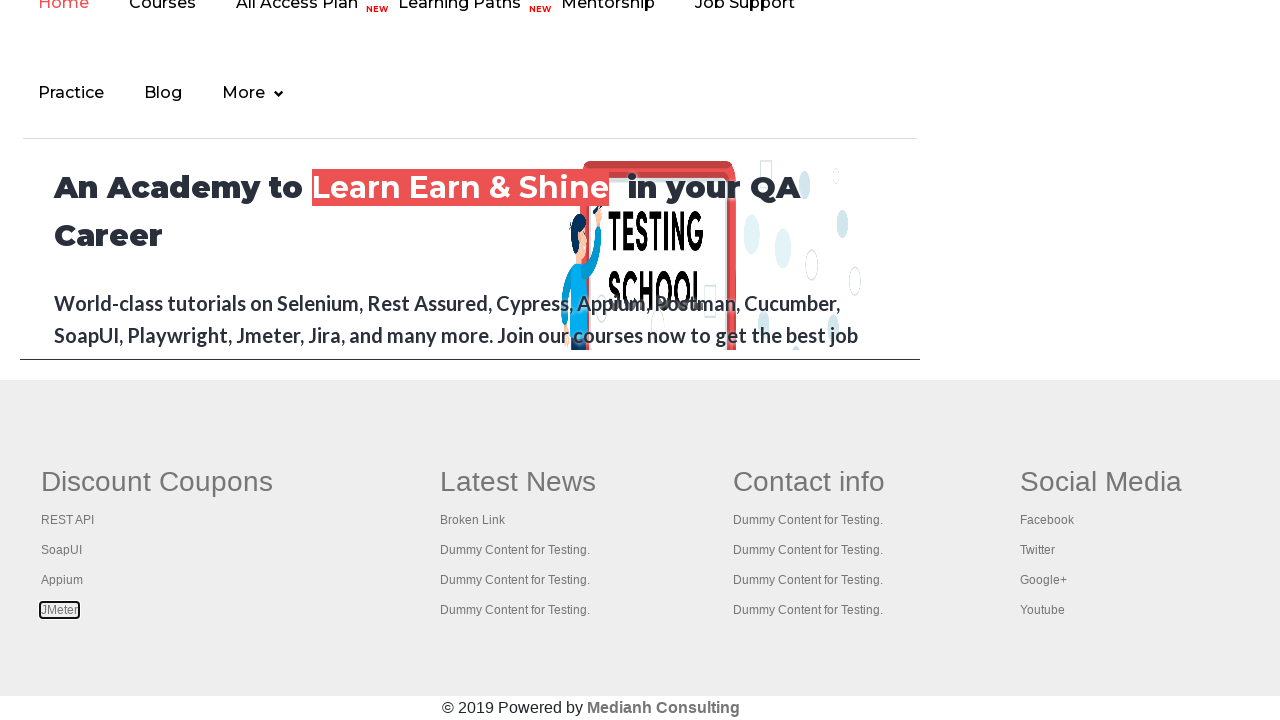